Tests Python.org search functionality by entering a search query and verifying results

Starting URL: http://www.python.org

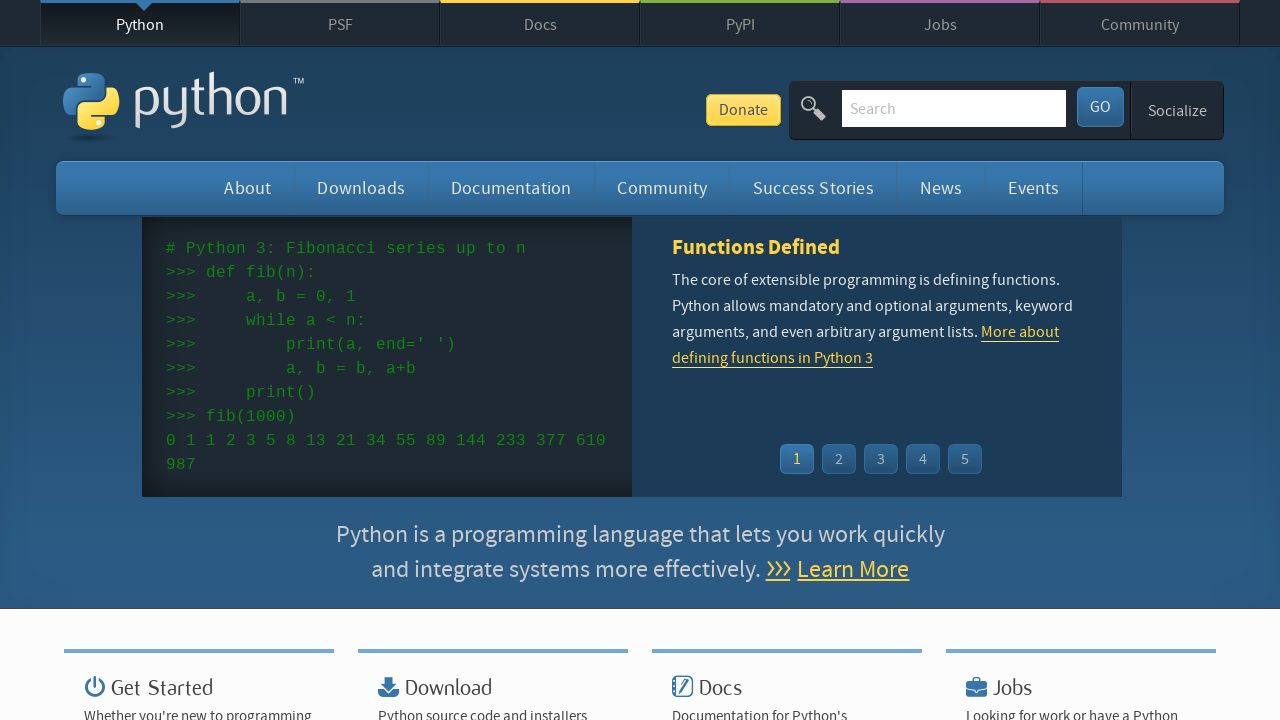

Located search input field on Python.org
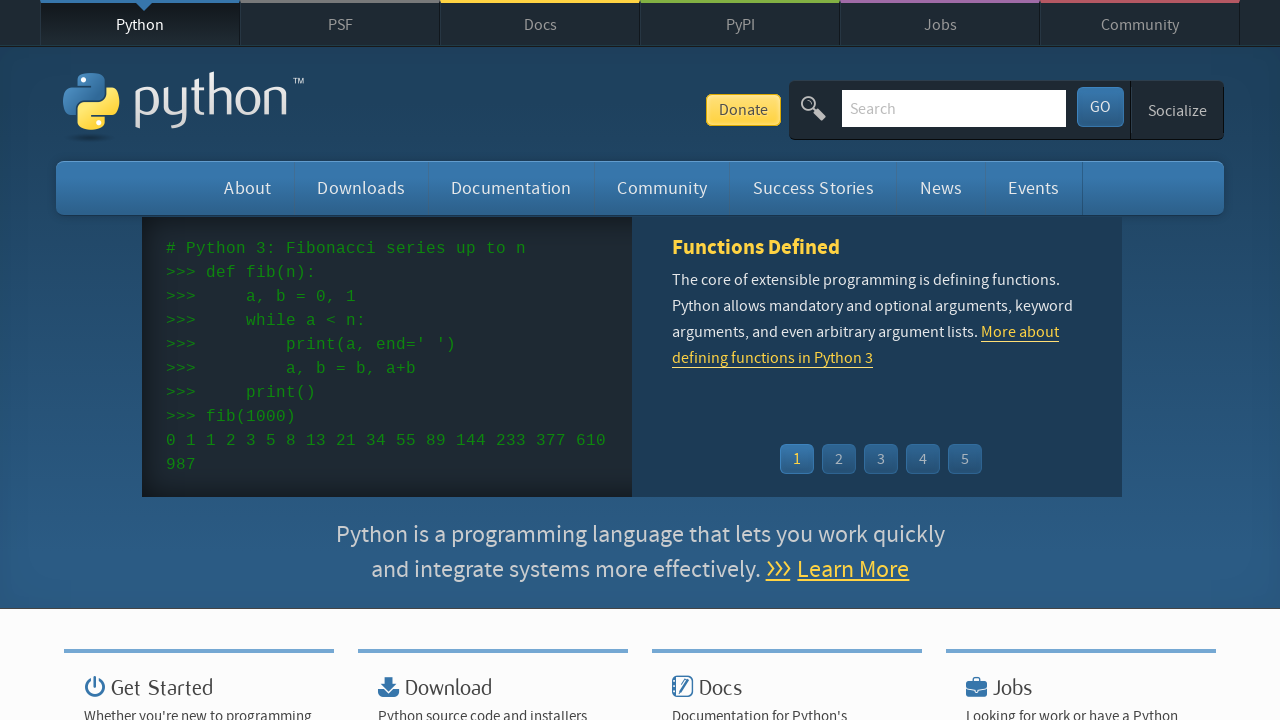

Filled search field with 'pycon' on input[name='q']
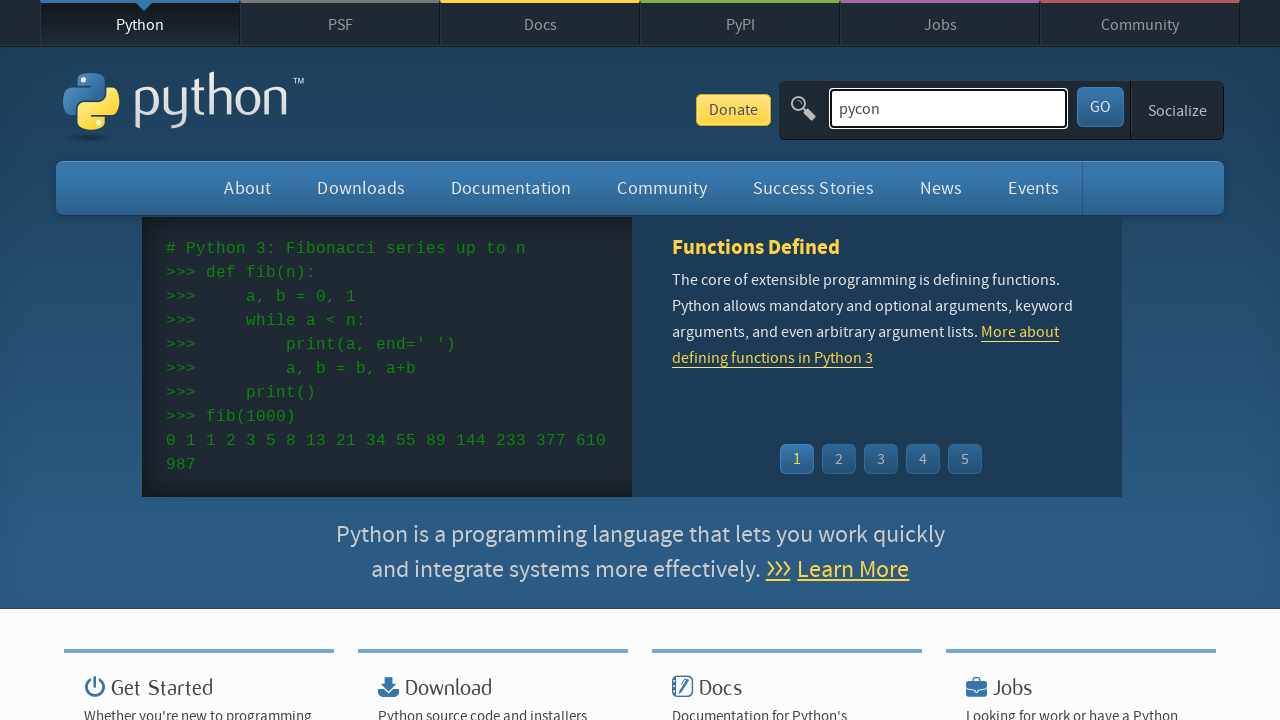

Pressed Enter to submit search query on input[name='q']
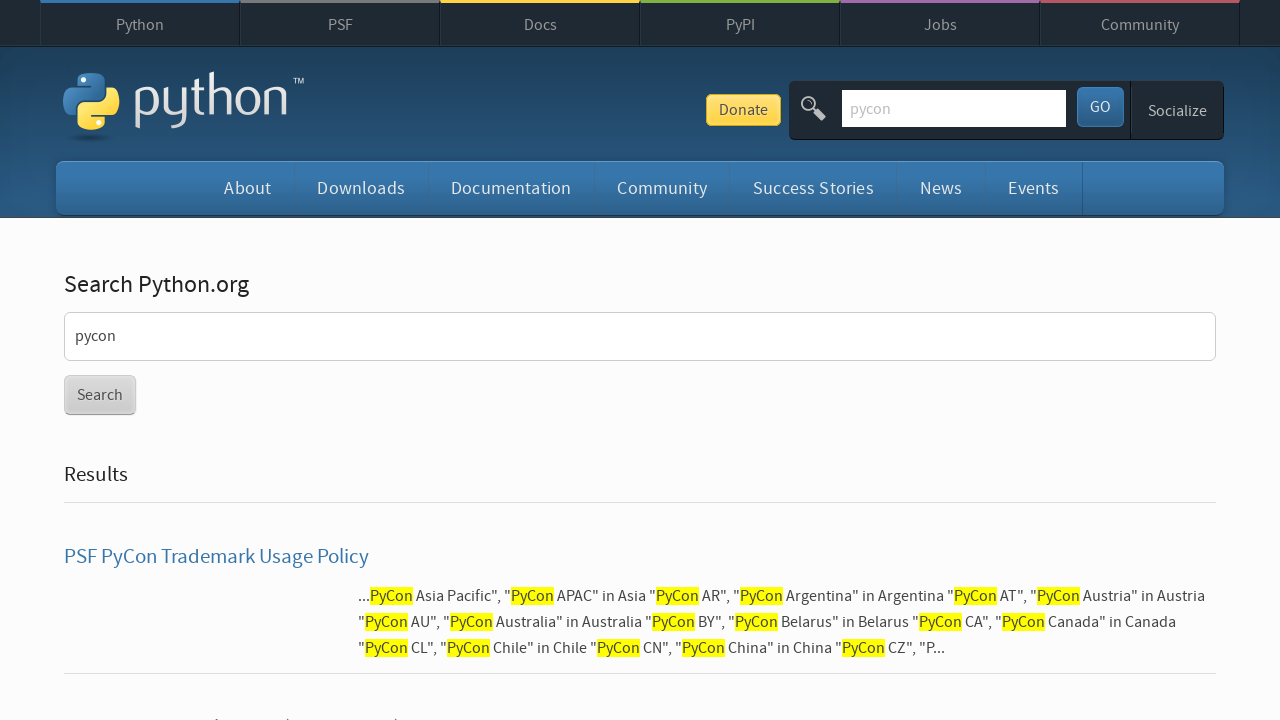

Search results page loaded successfully
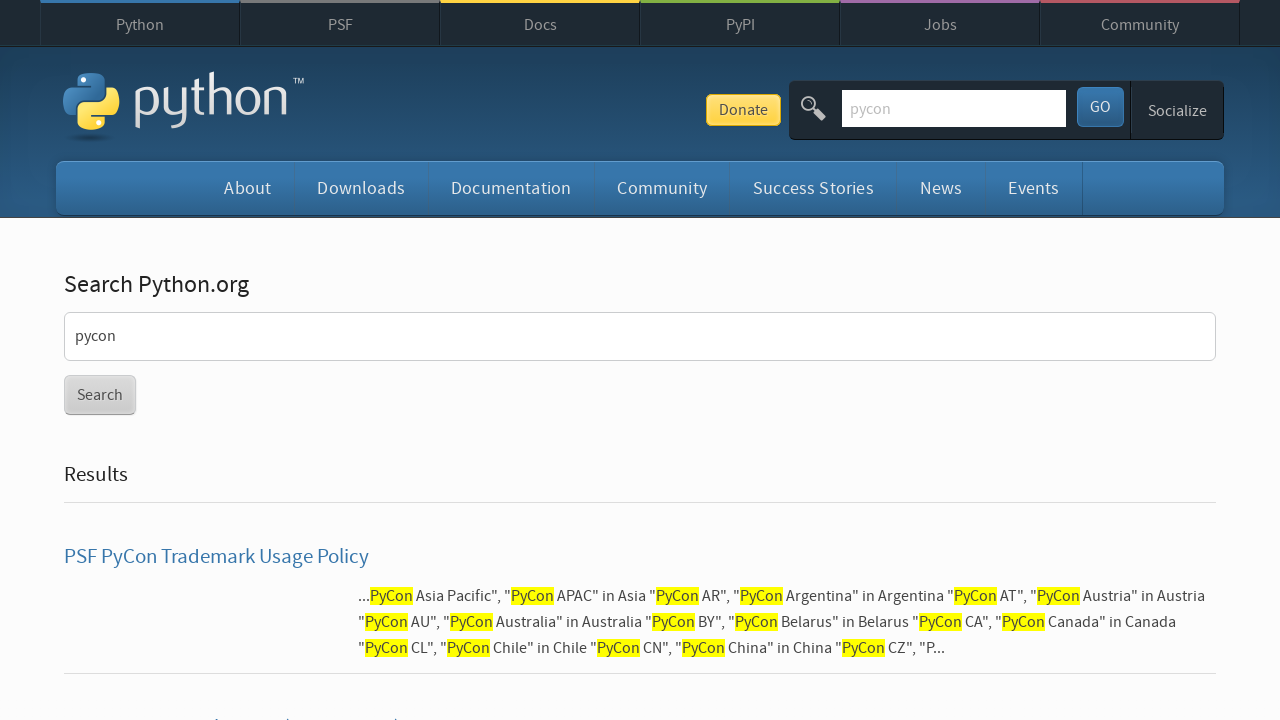

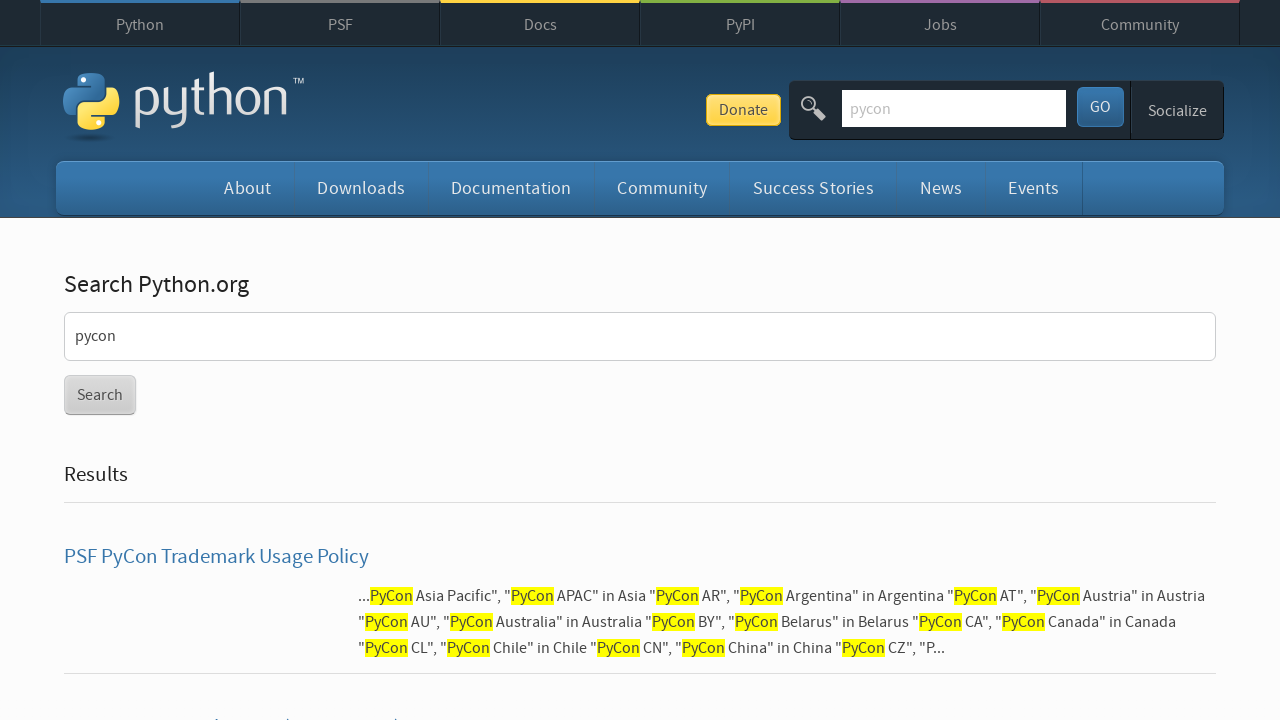